Tests adding multiple tasks to the ToDo list by iterating through a list of task names

Starting URL: https://vvatom.github.io/to-do-list/

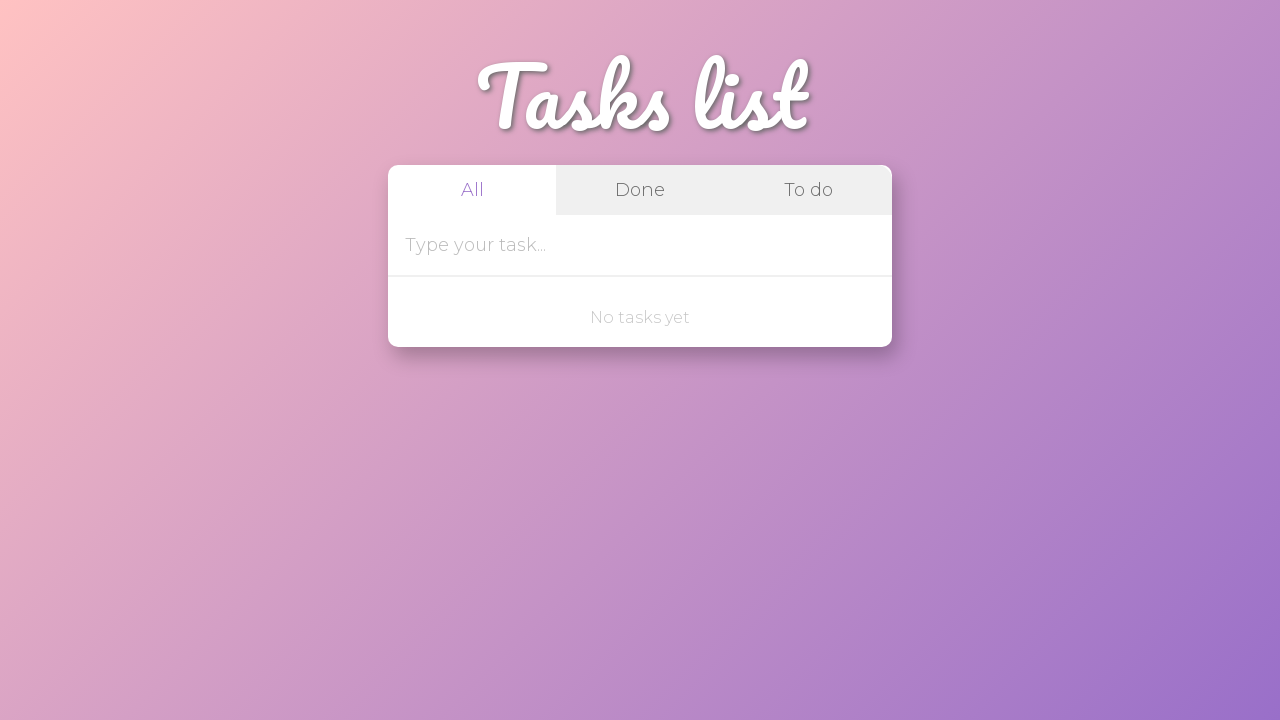

Clicked task input field at (614, 245) on internal:attr=[placeholder="Type your task..."i]
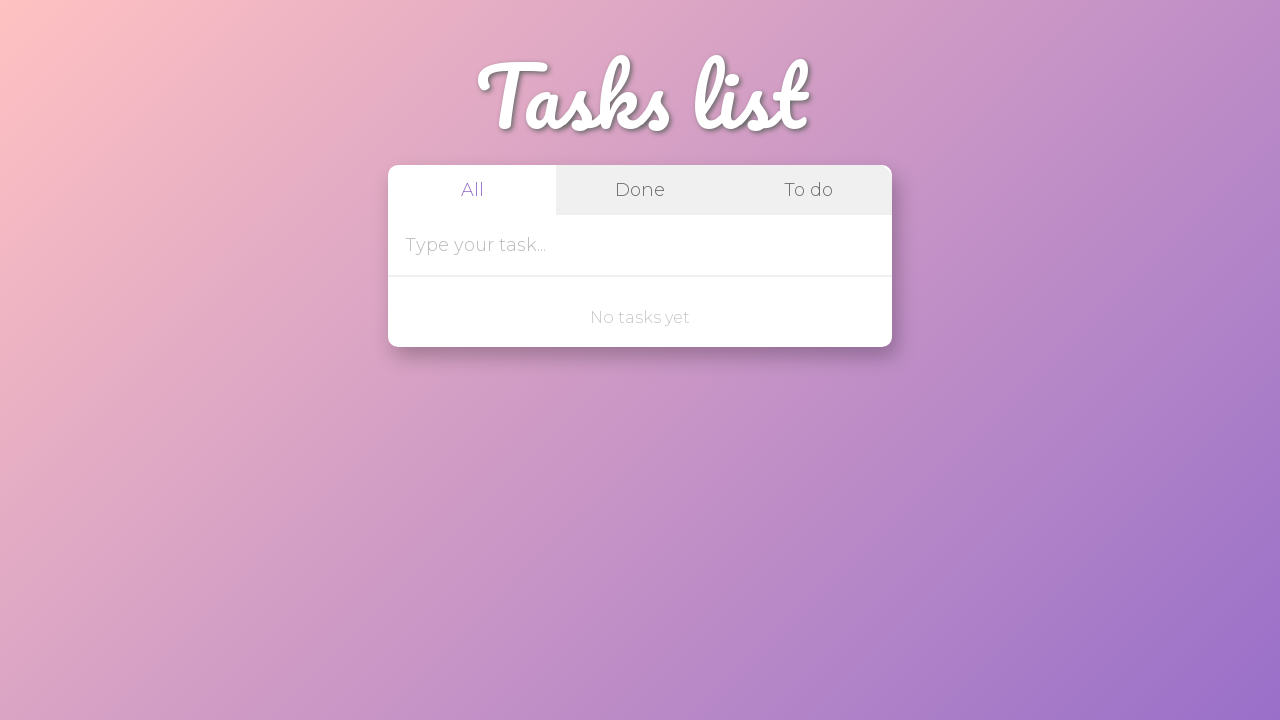

Filled task input with 'check test' on internal:attr=[placeholder="Type your task..."i]
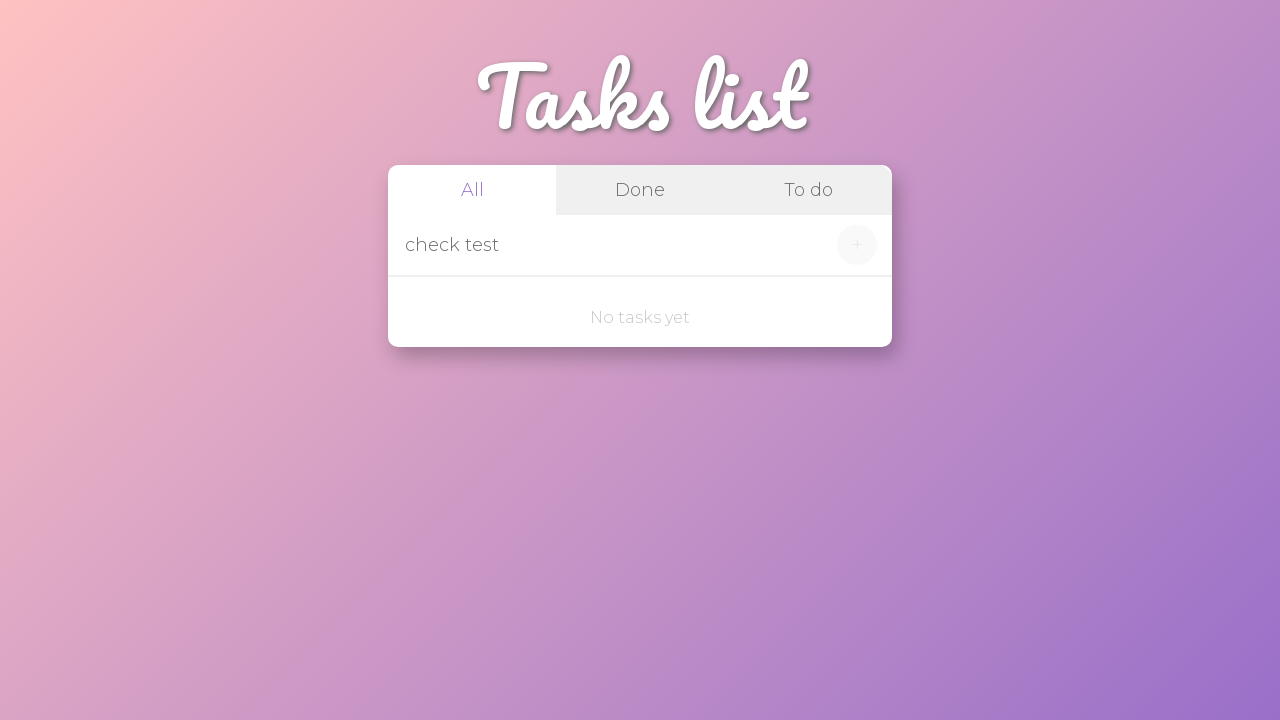

Clicked add button to create initial task at (857, 245) on internal:role=button[name="+"i]
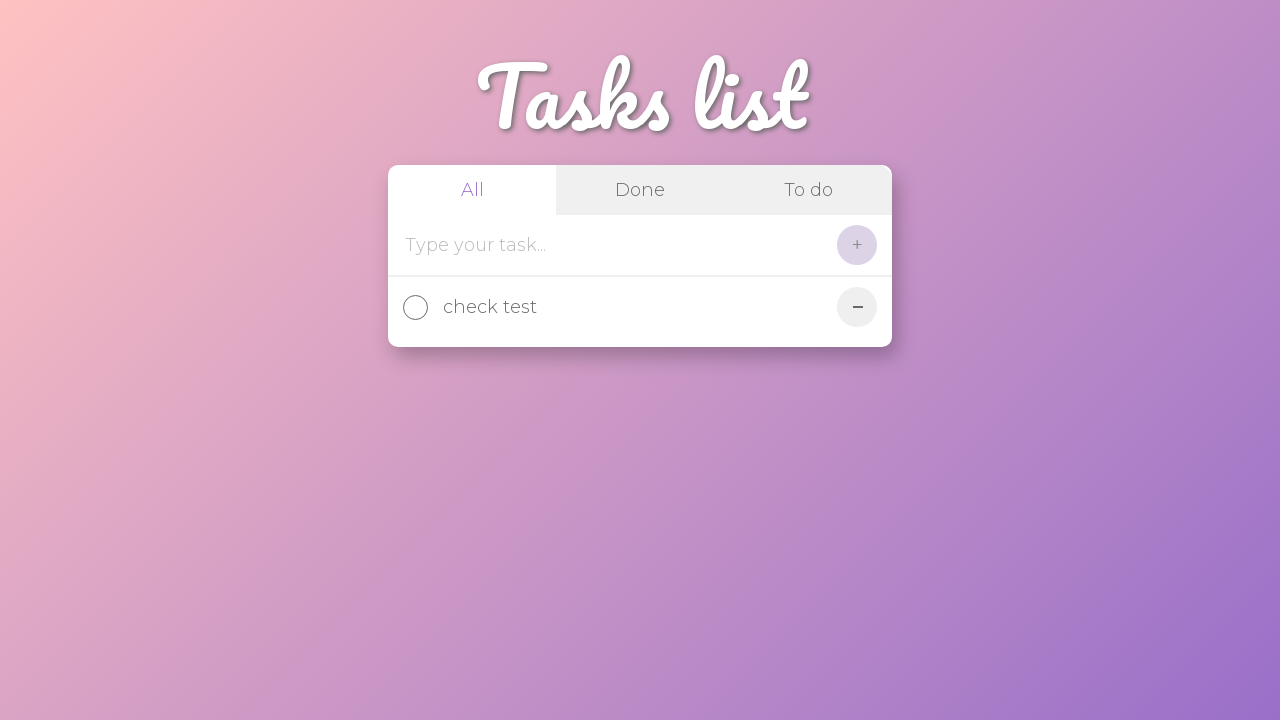

Clicked task input field for task 'test 1' at (614, 245) on internal:attr=[placeholder="Type your task..."i]
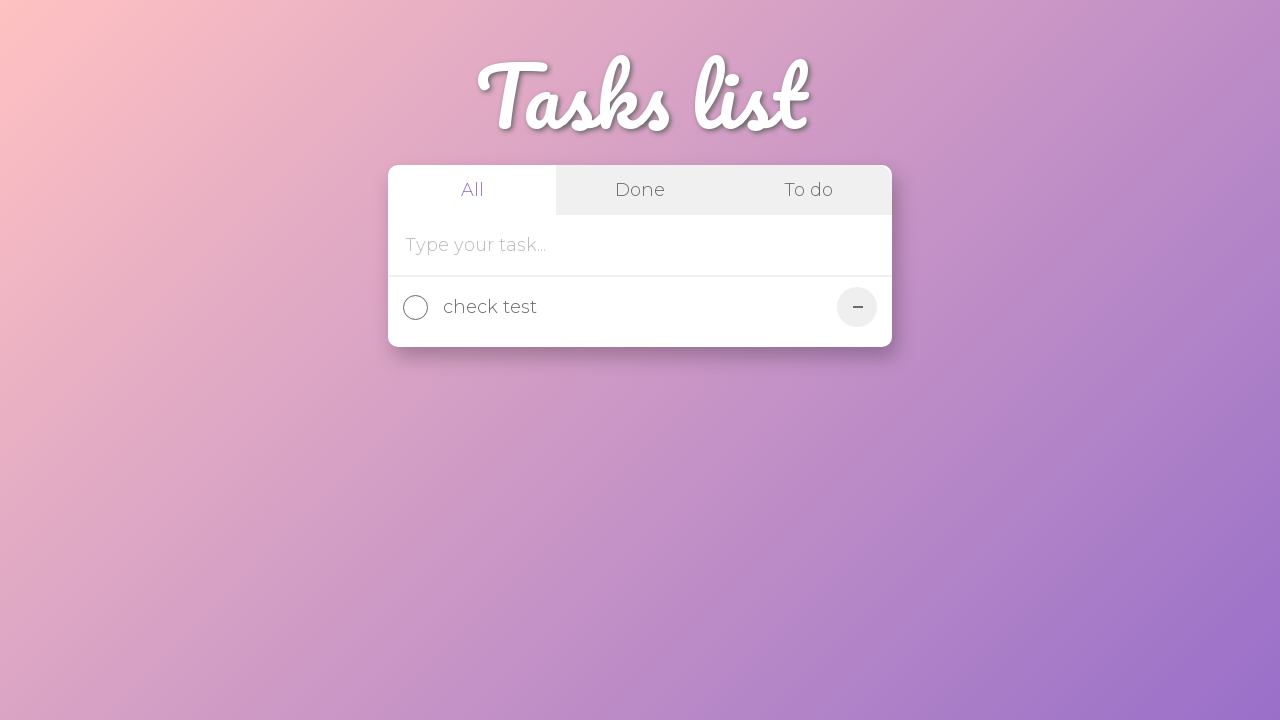

Filled task input with 'test 1' on internal:attr=[placeholder="Type your task..."i]
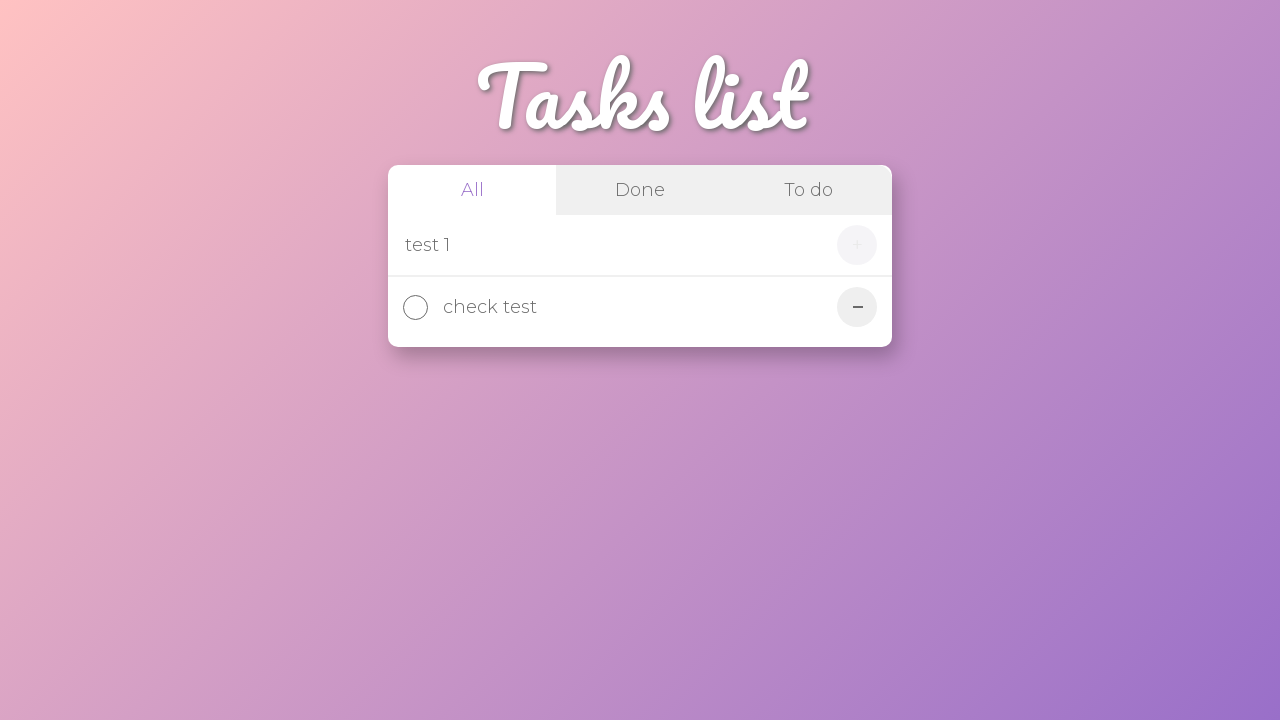

Clicked add button to create task 'test 1' at (857, 245) on internal:role=button[name="+"i]
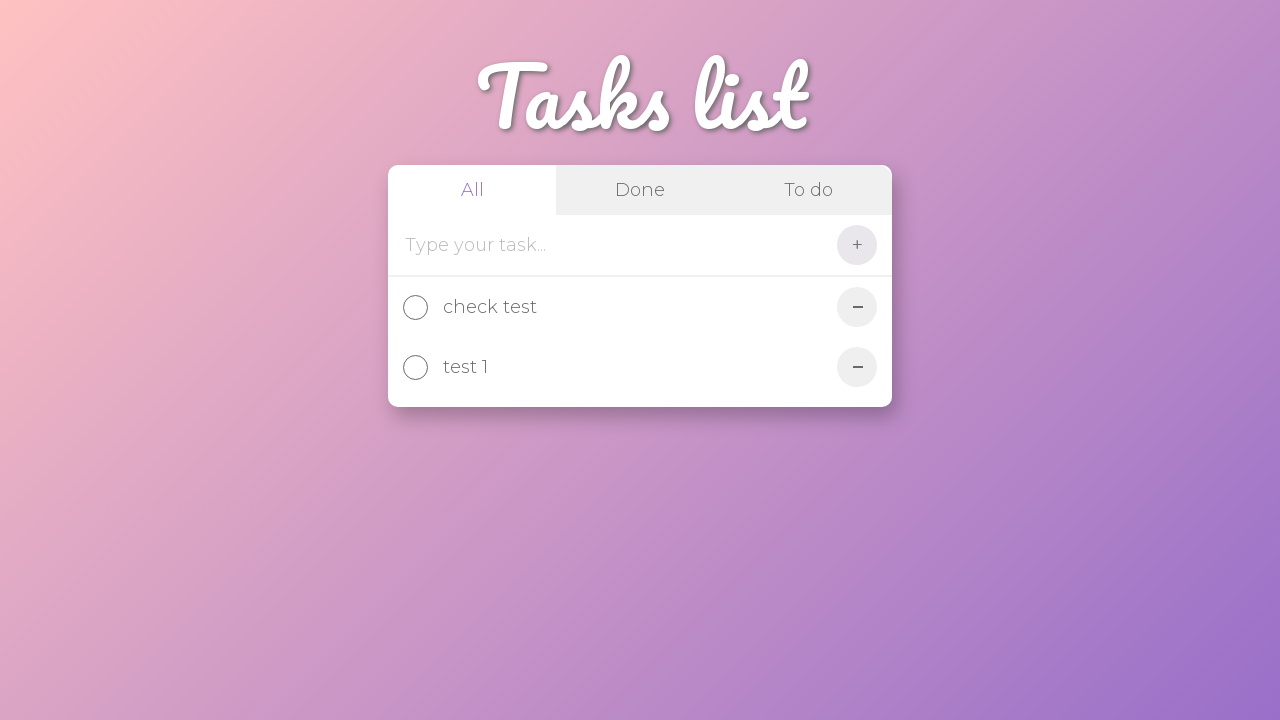

Clicked task input field for task 'test 2' at (614, 245) on internal:attr=[placeholder="Type your task..."i]
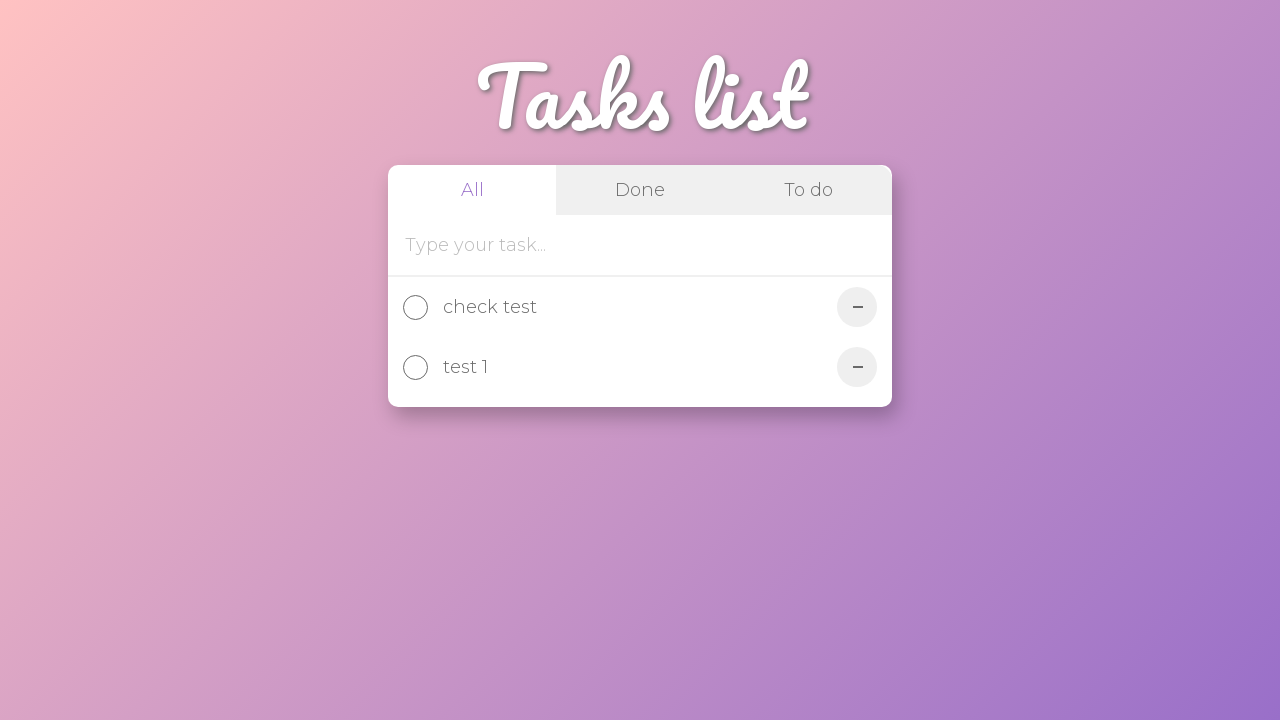

Filled task input with 'test 2' on internal:attr=[placeholder="Type your task..."i]
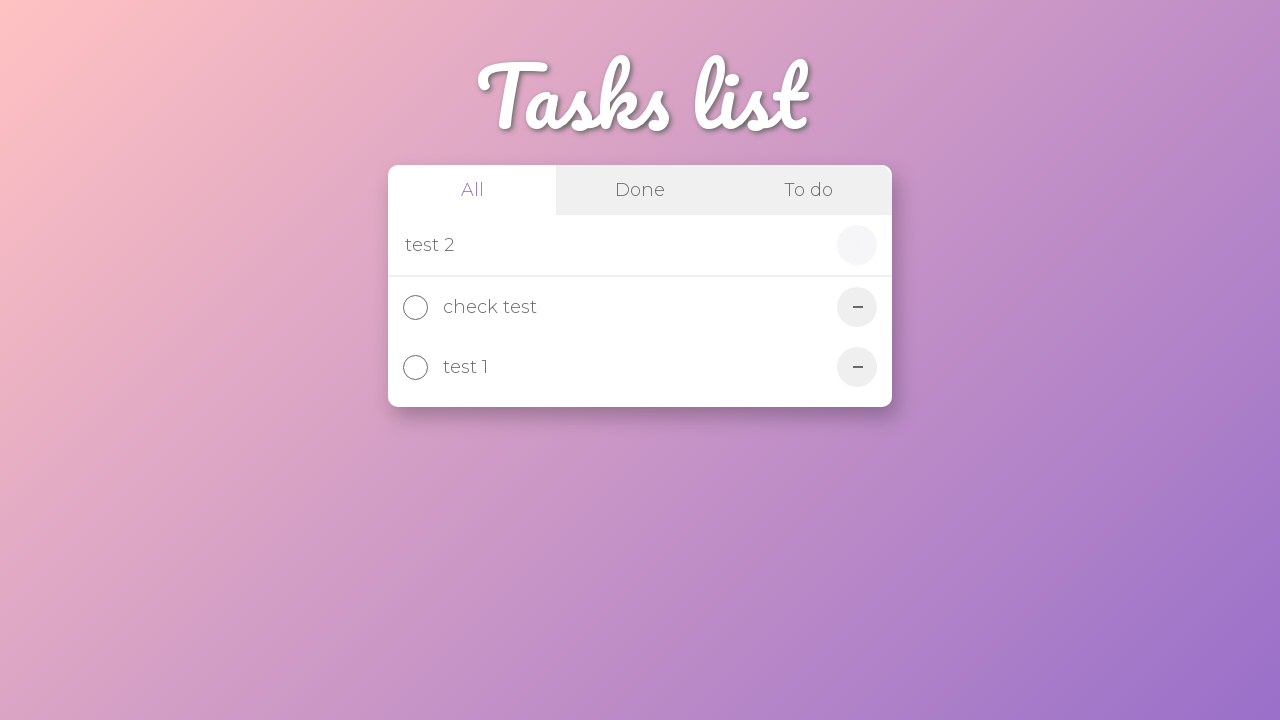

Clicked add button to create task 'test 2' at (857, 245) on internal:role=button[name="+"i]
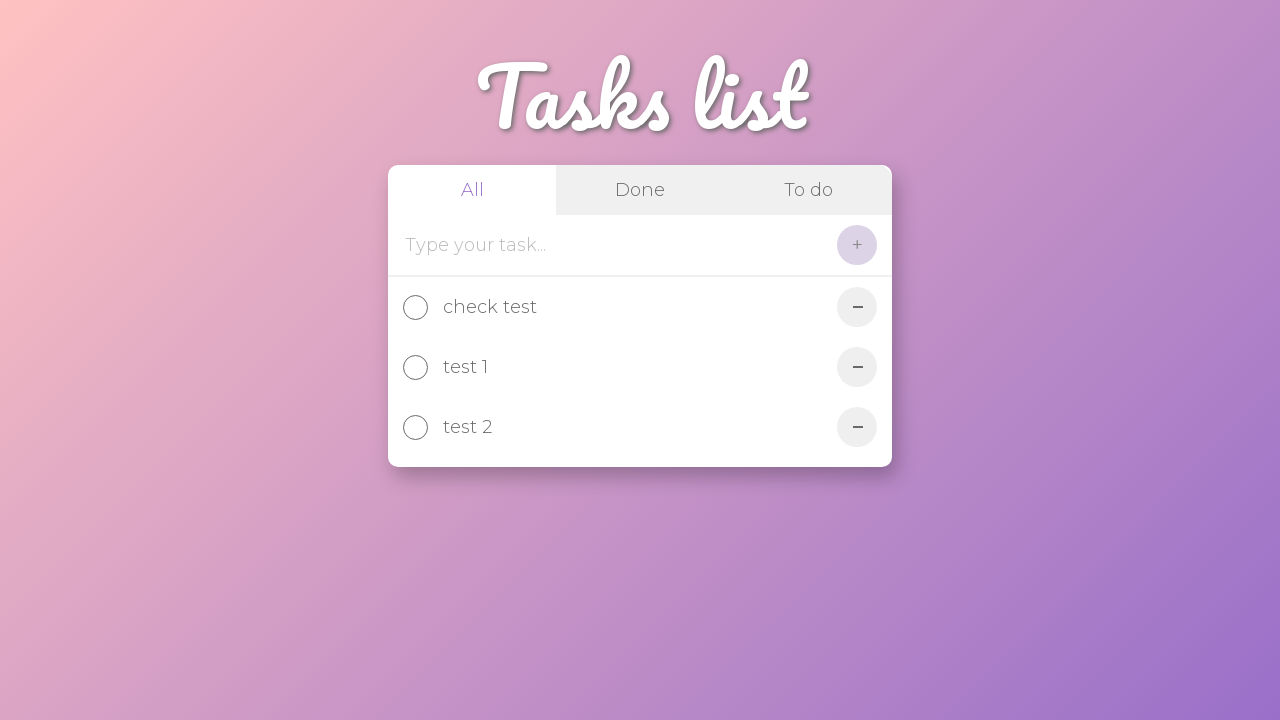

Clicked task input field for task 'test 3' at (614, 245) on internal:attr=[placeholder="Type your task..."i]
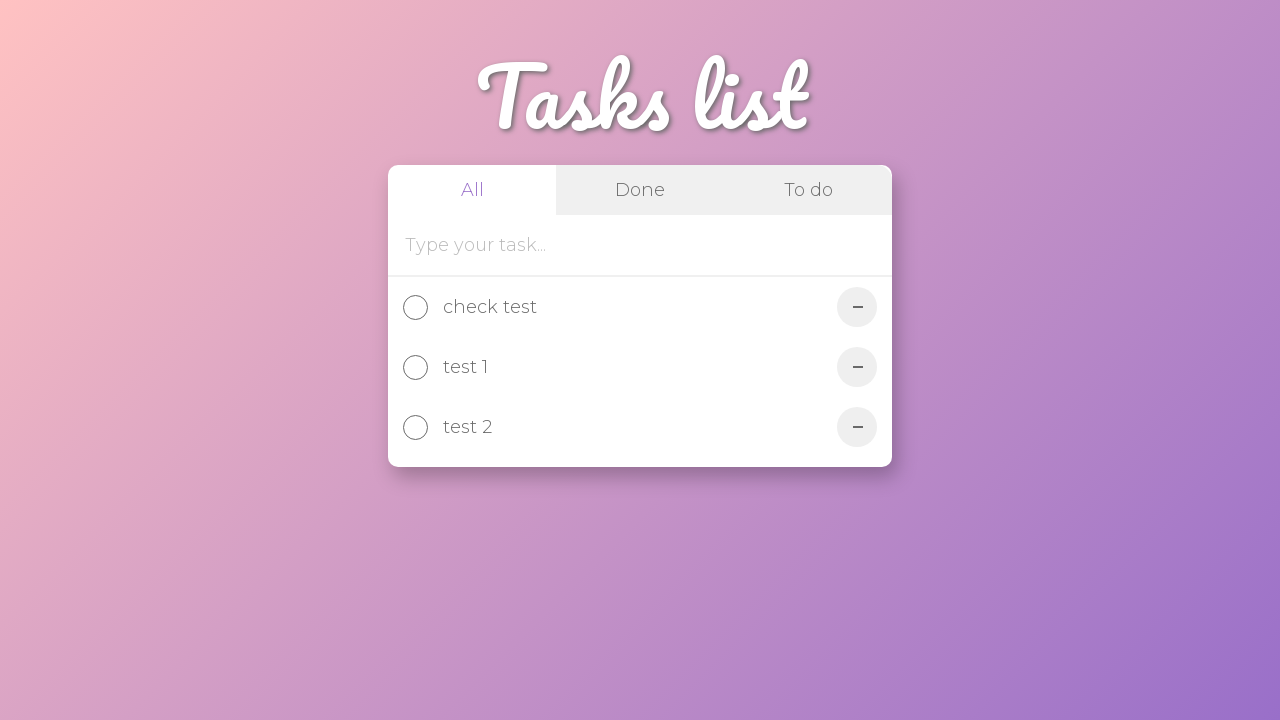

Filled task input with 'test 3' on internal:attr=[placeholder="Type your task..."i]
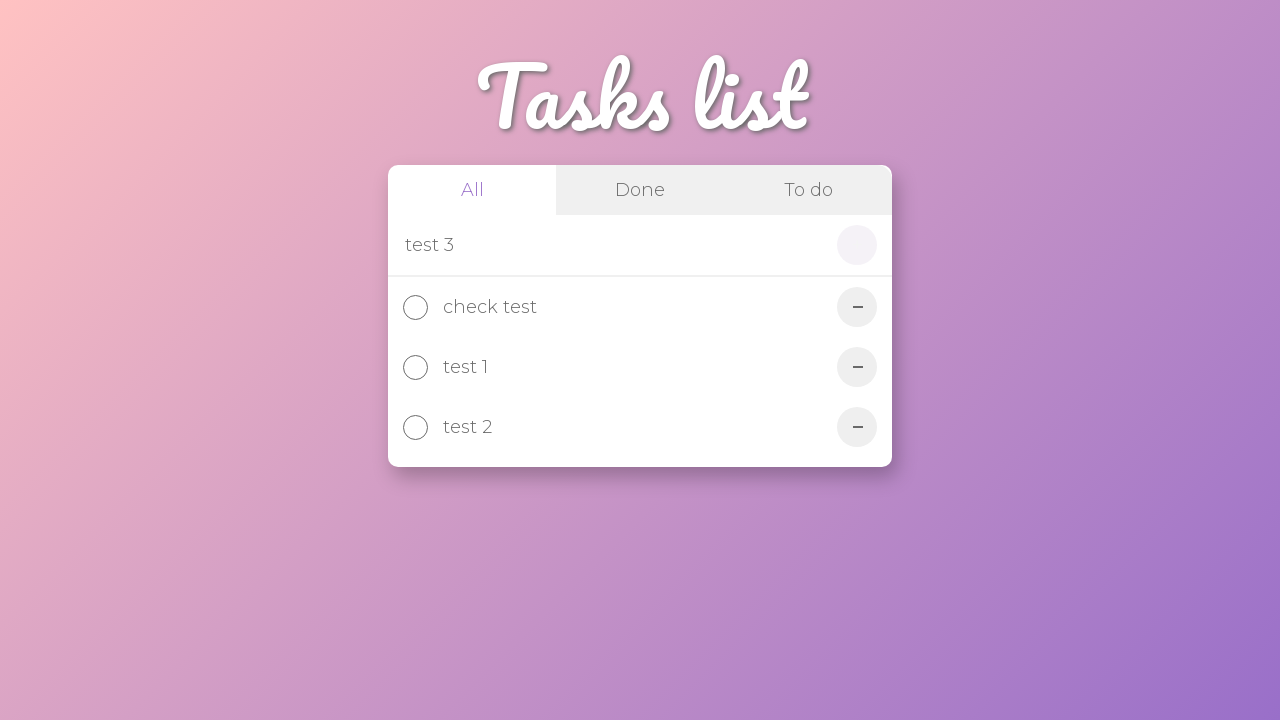

Clicked add button to create task 'test 3' at (857, 245) on internal:role=button[name="+"i]
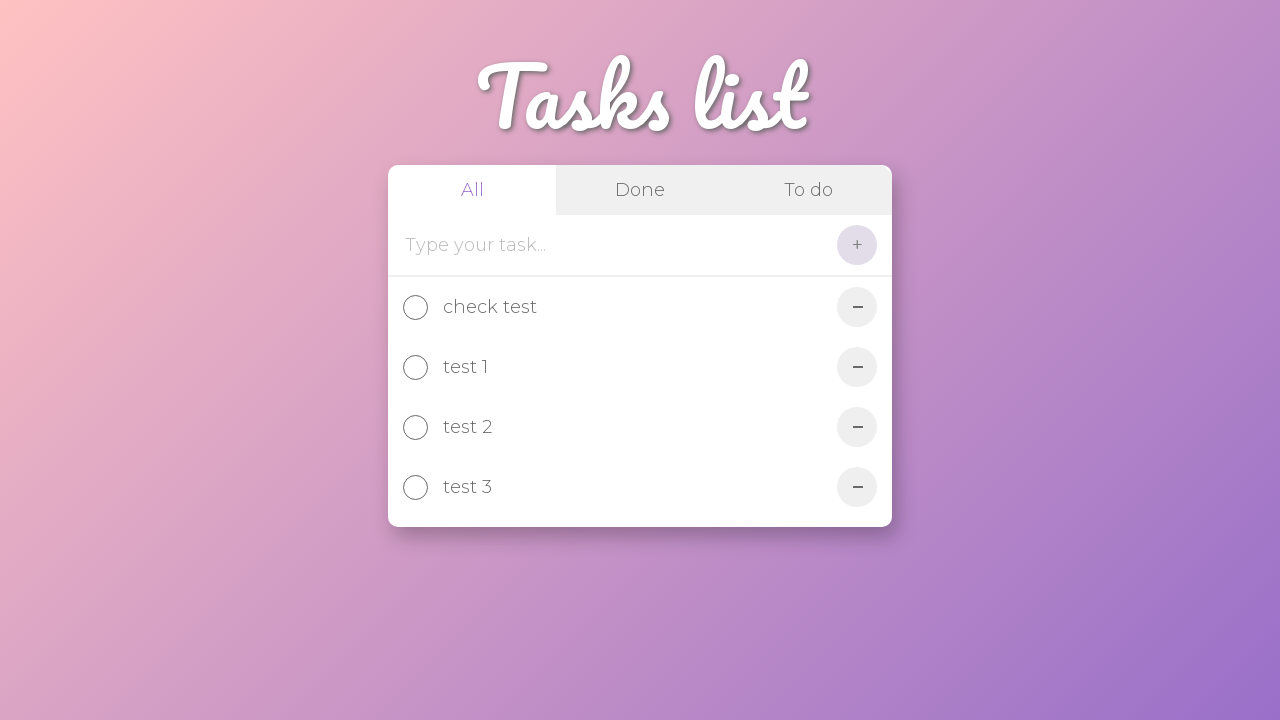

Verified task 'test 1' is displayed
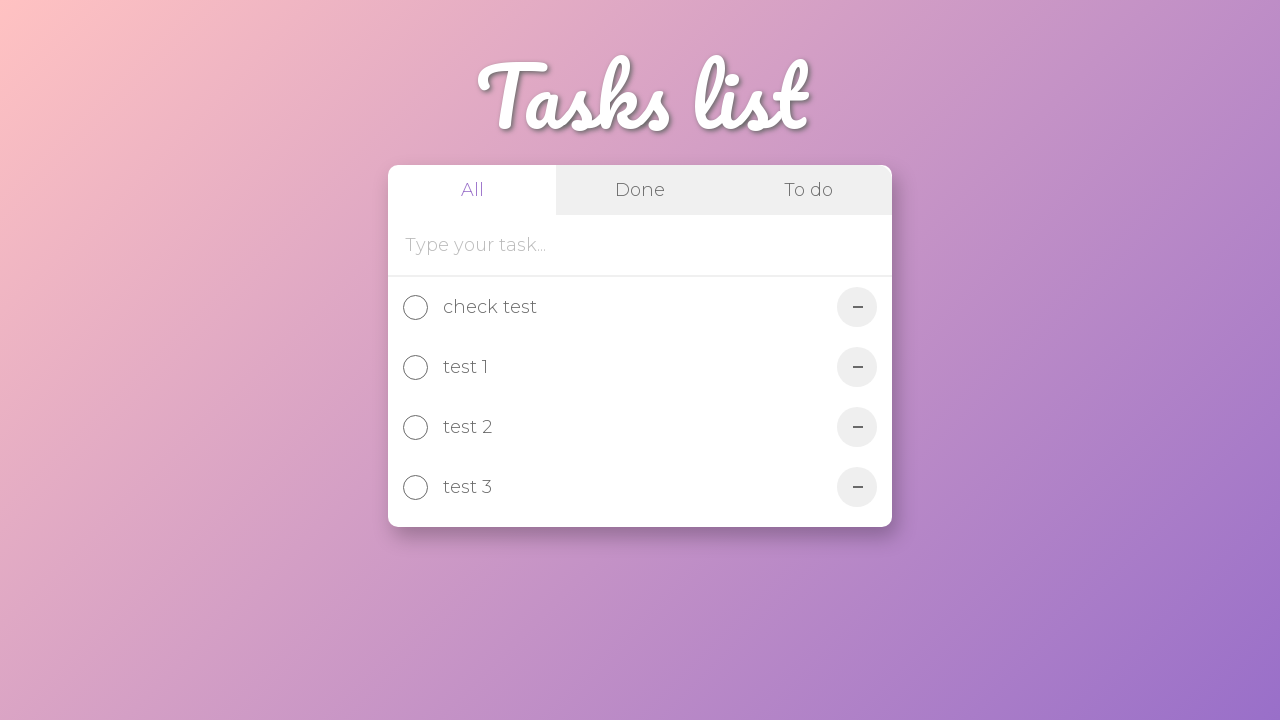

Verified task 'test 2' is displayed
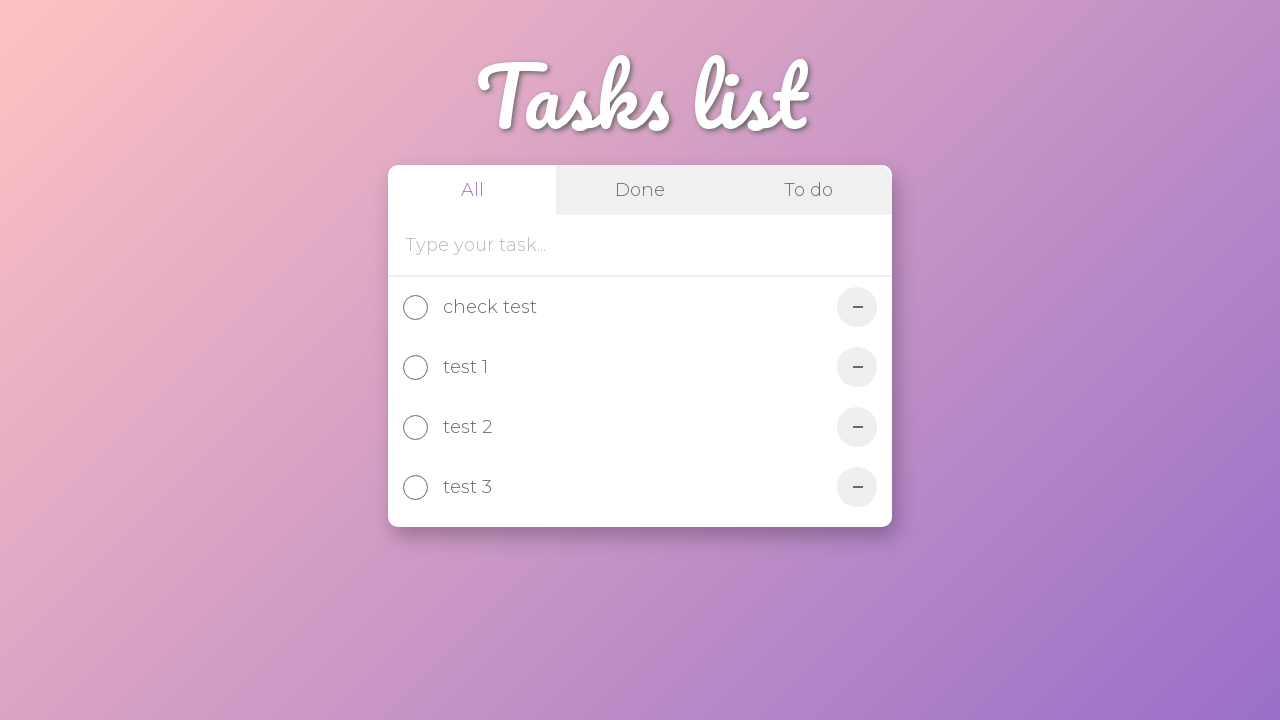

Verified task 'test 3' is displayed
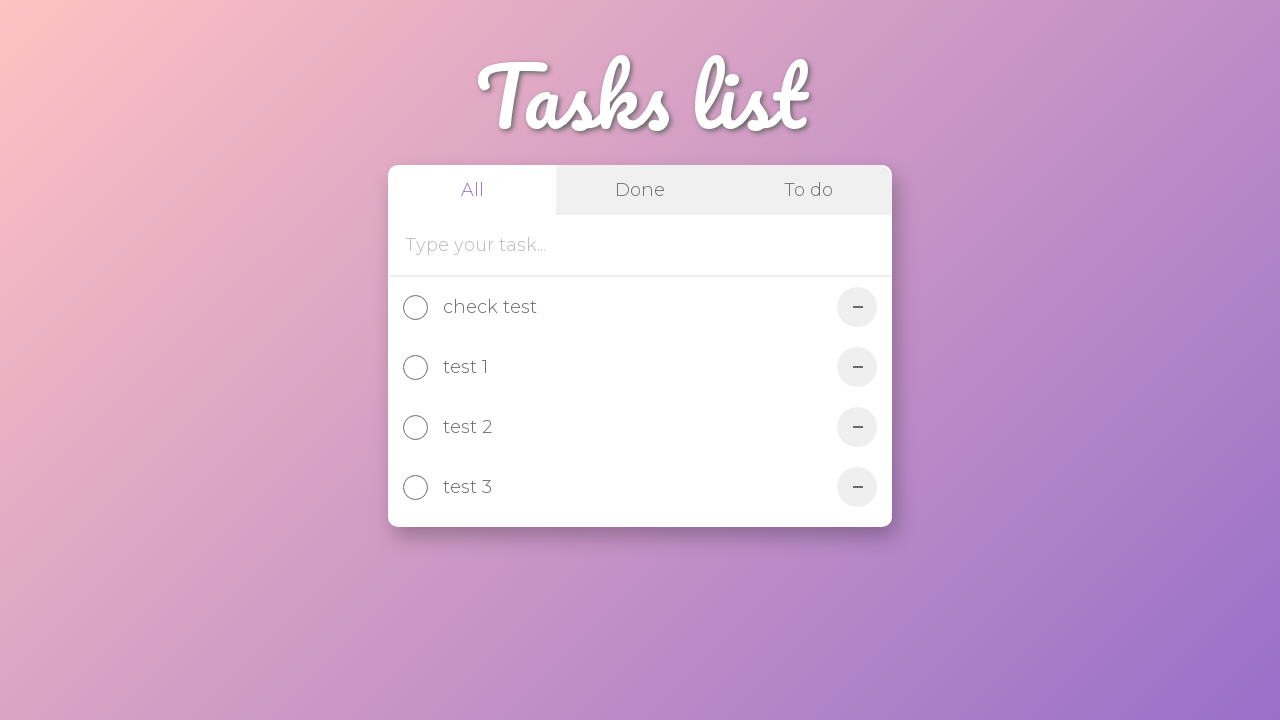

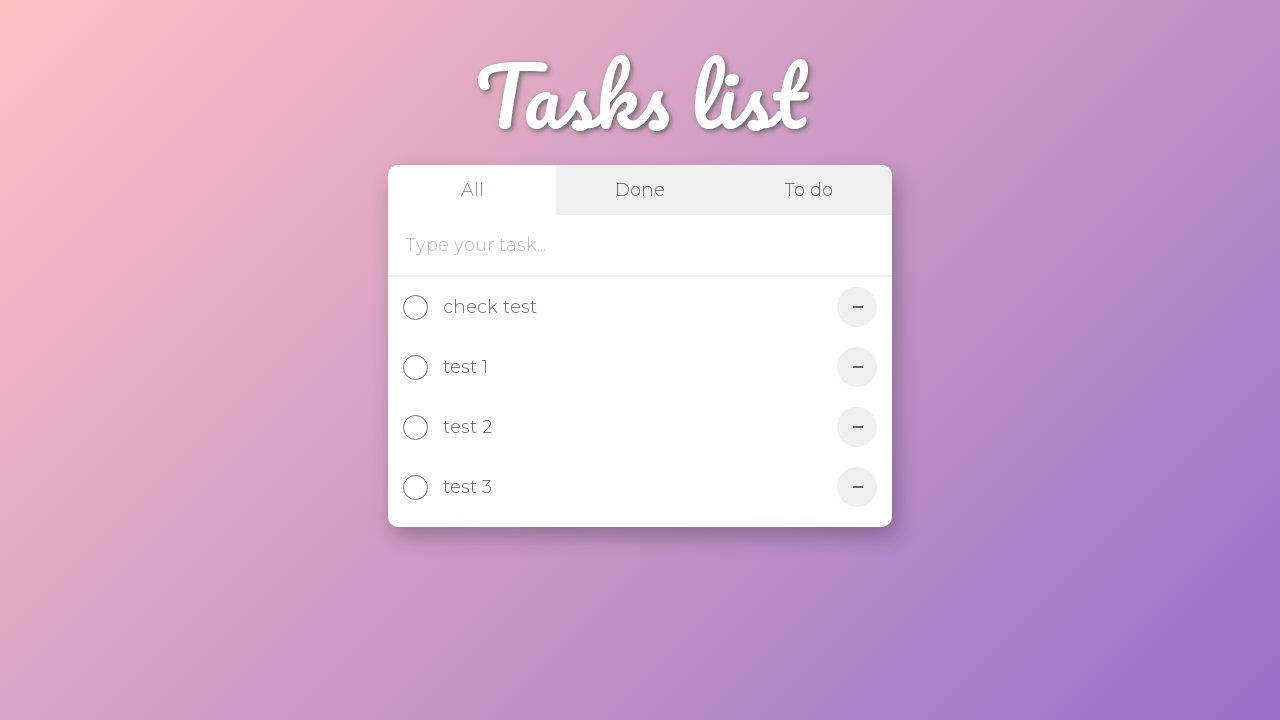